Navigates to the home page and verifies the page title

Starting URL: https://automationexercise.com/

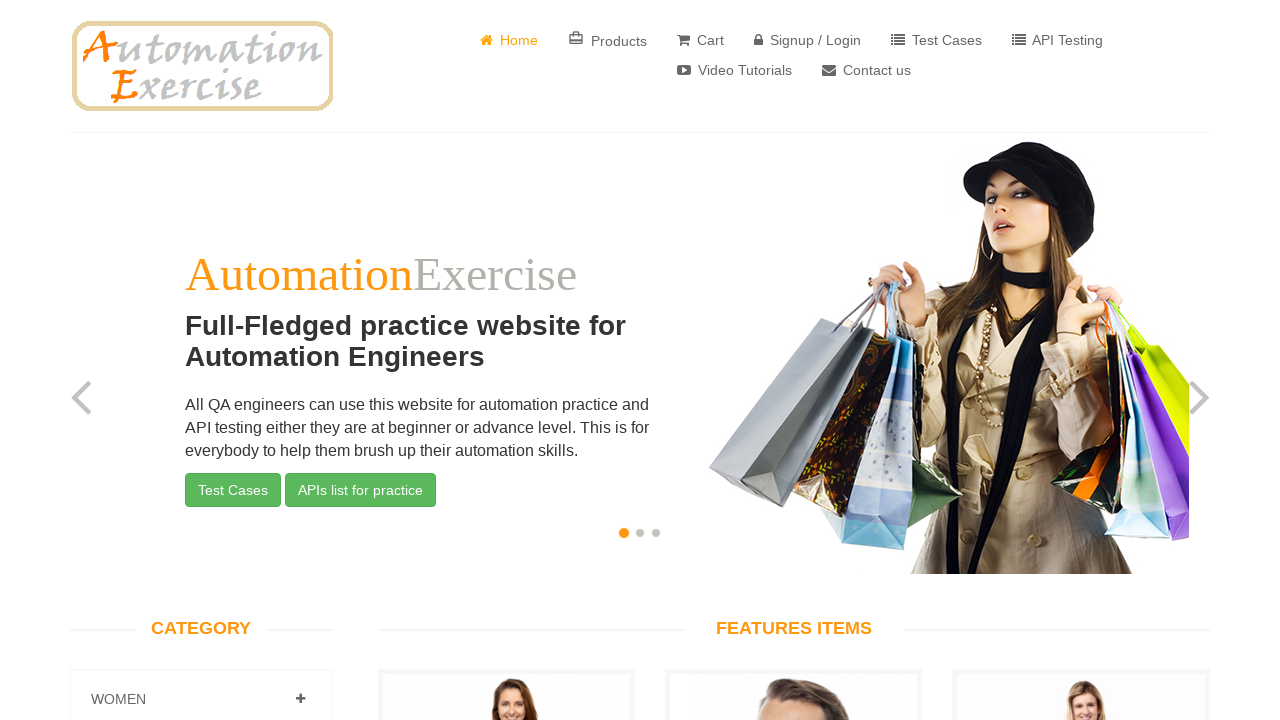

Navigated to home page at https://automationexercise.com/
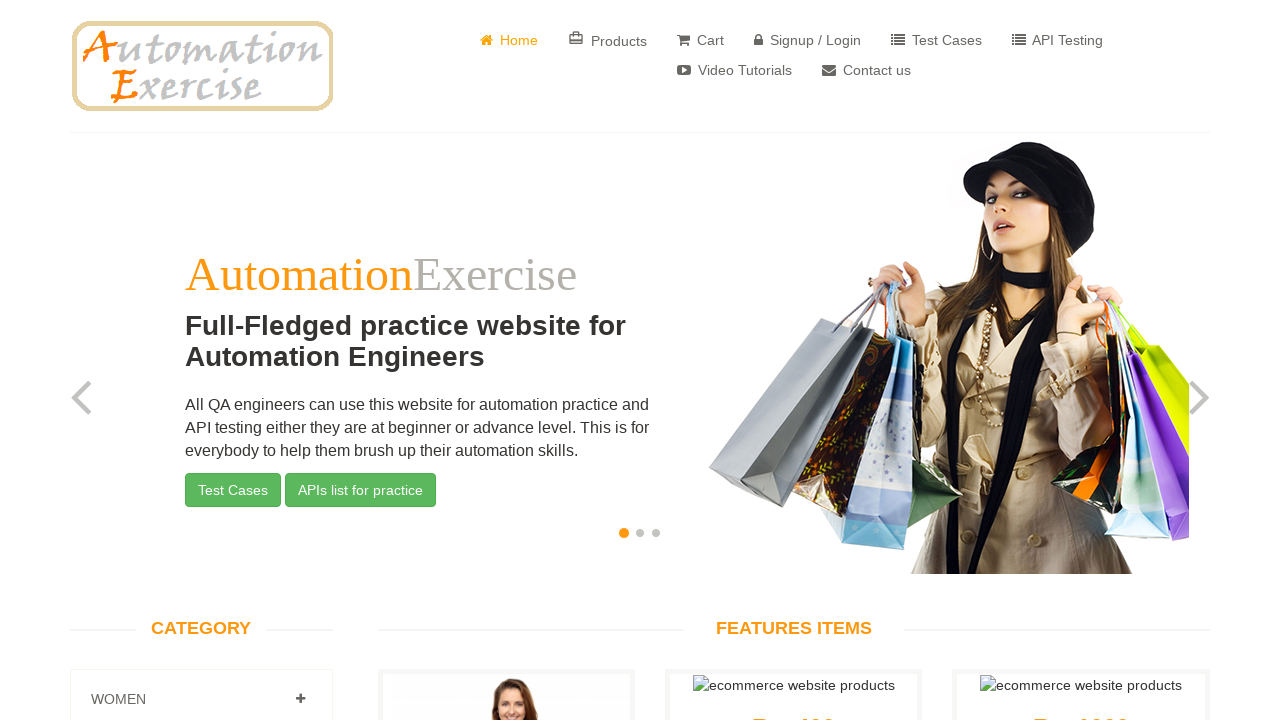

Verified page title is 'Automation Exercise'
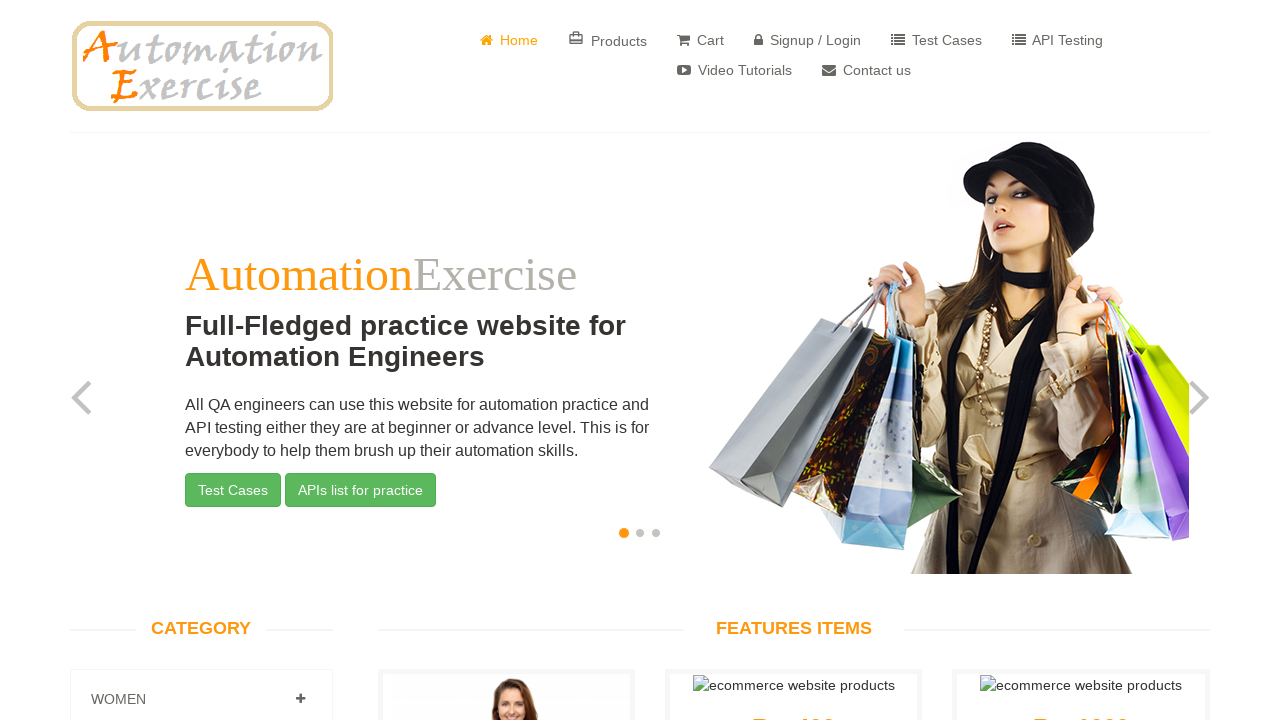

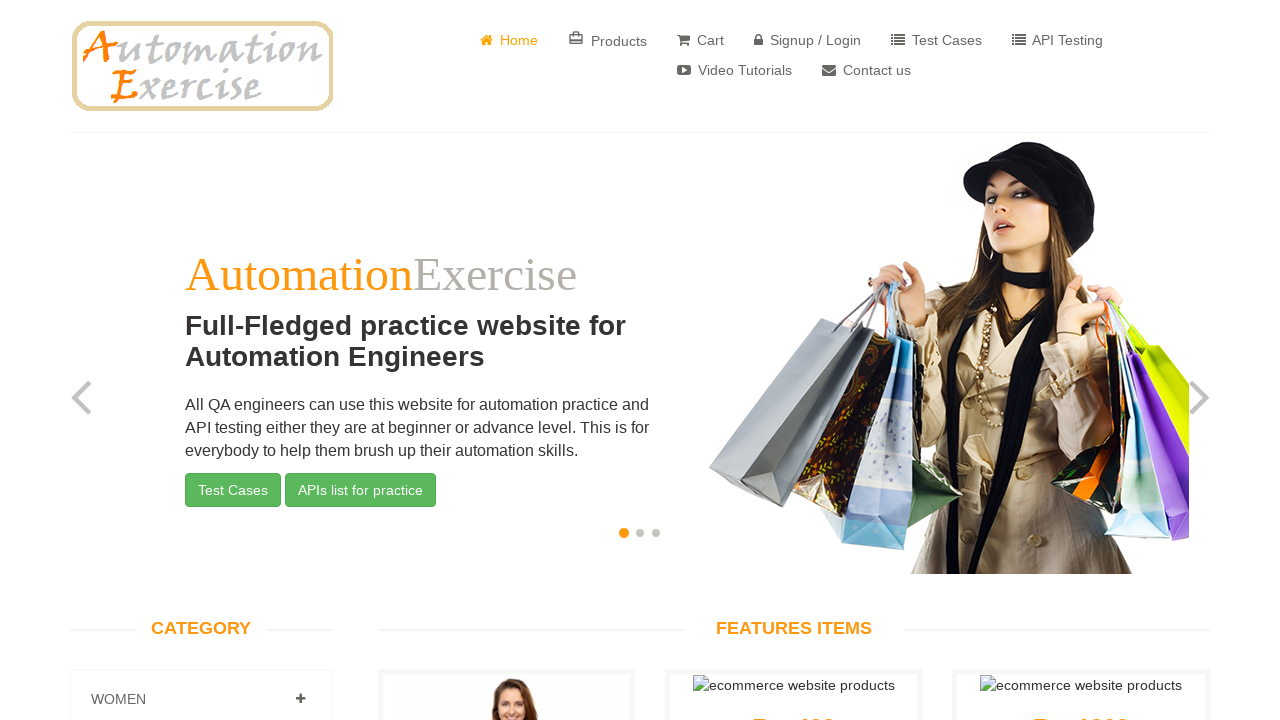